Interacts with a web table by selecting checkboxes for specific users based on their names

Starting URL: https://selectorshub.com/xpath-practice-page/

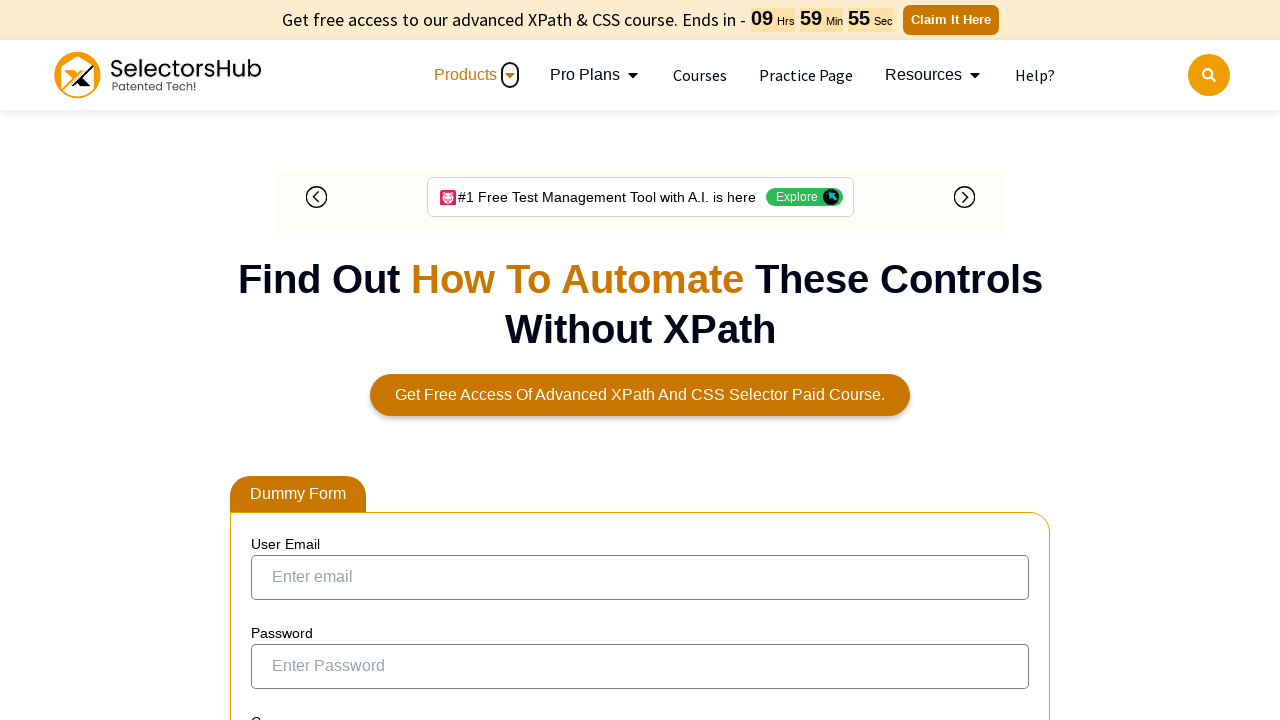

Waited 4 seconds for the table to load
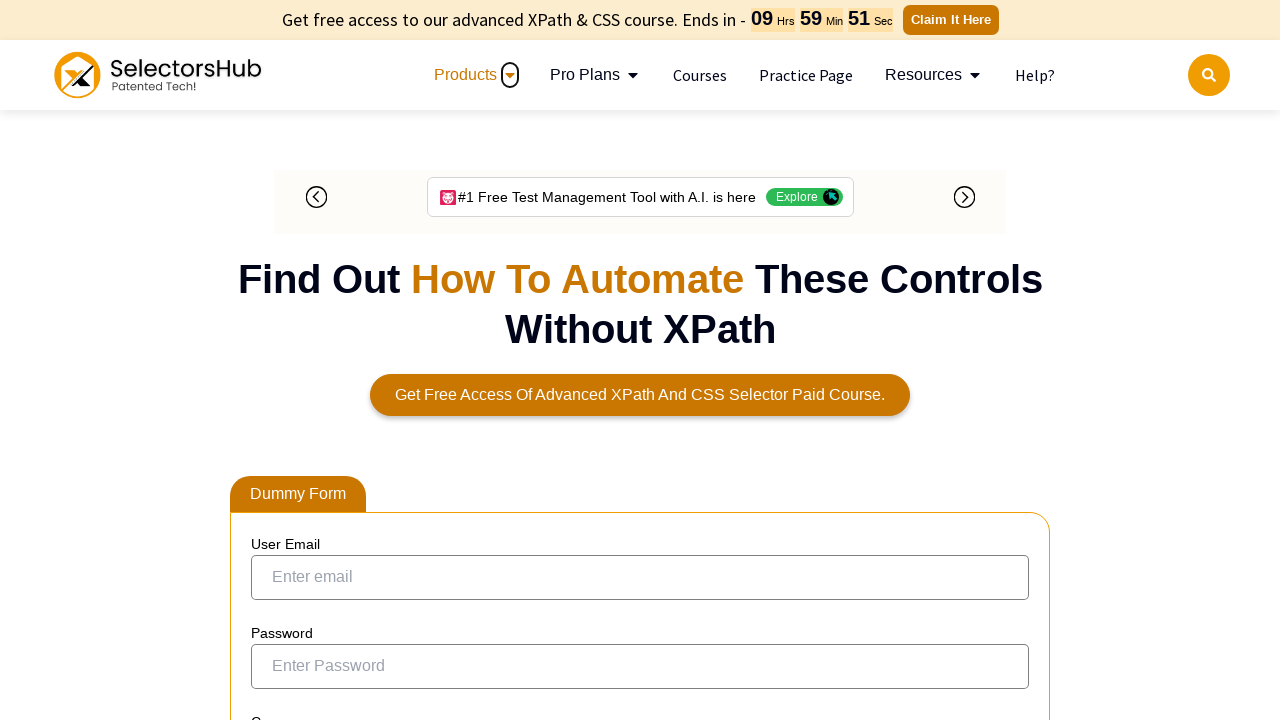

Selected checkbox for Joe.Root at (274, 353) on xpath=//a[text()='Joe.Root']/parent::td/preceding-sibling::td/input[@type='check
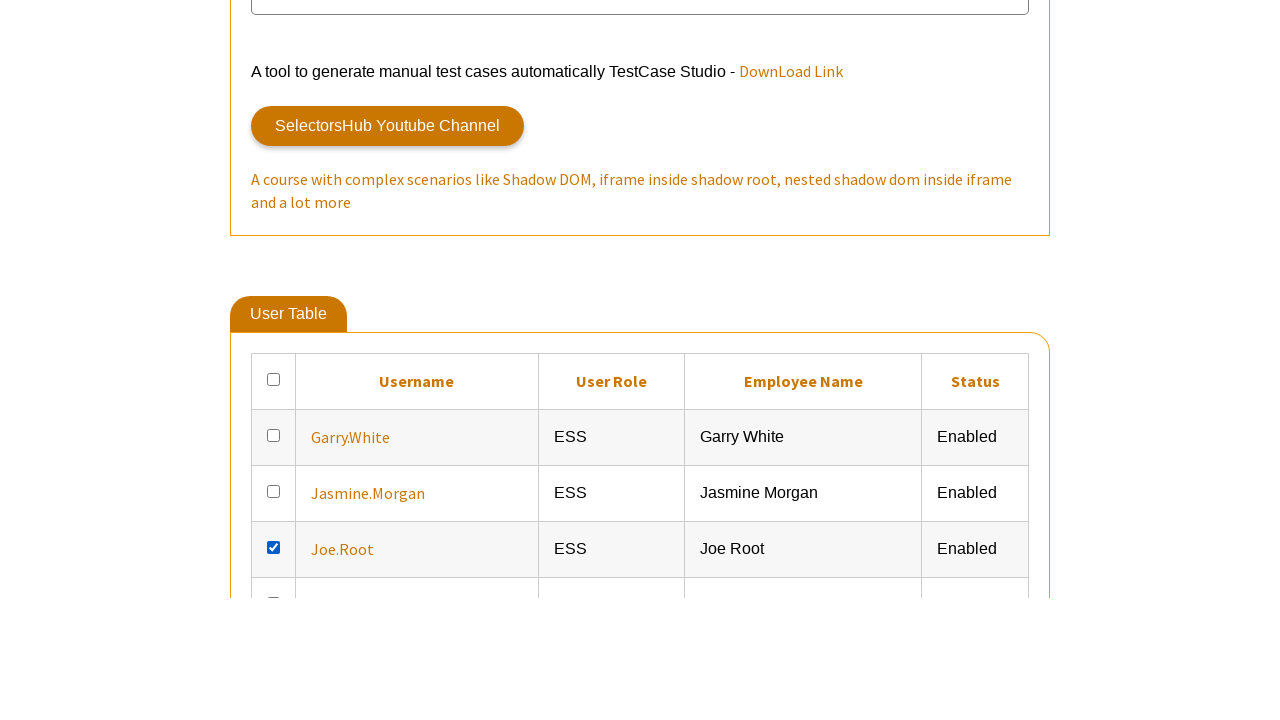

Selected checkbox for John.Smith at (274, 360) on xpath=//a[text()='John.Smith']/parent::td/preceding-sibling::td/input[@type='che
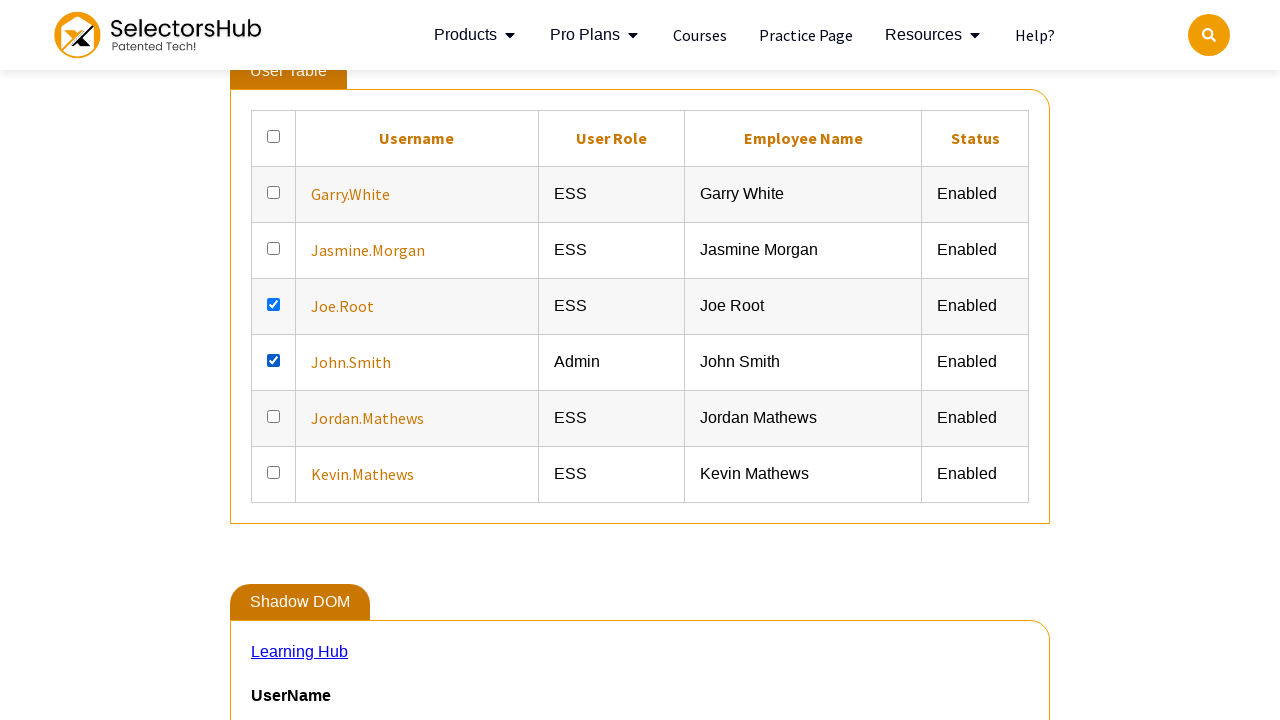

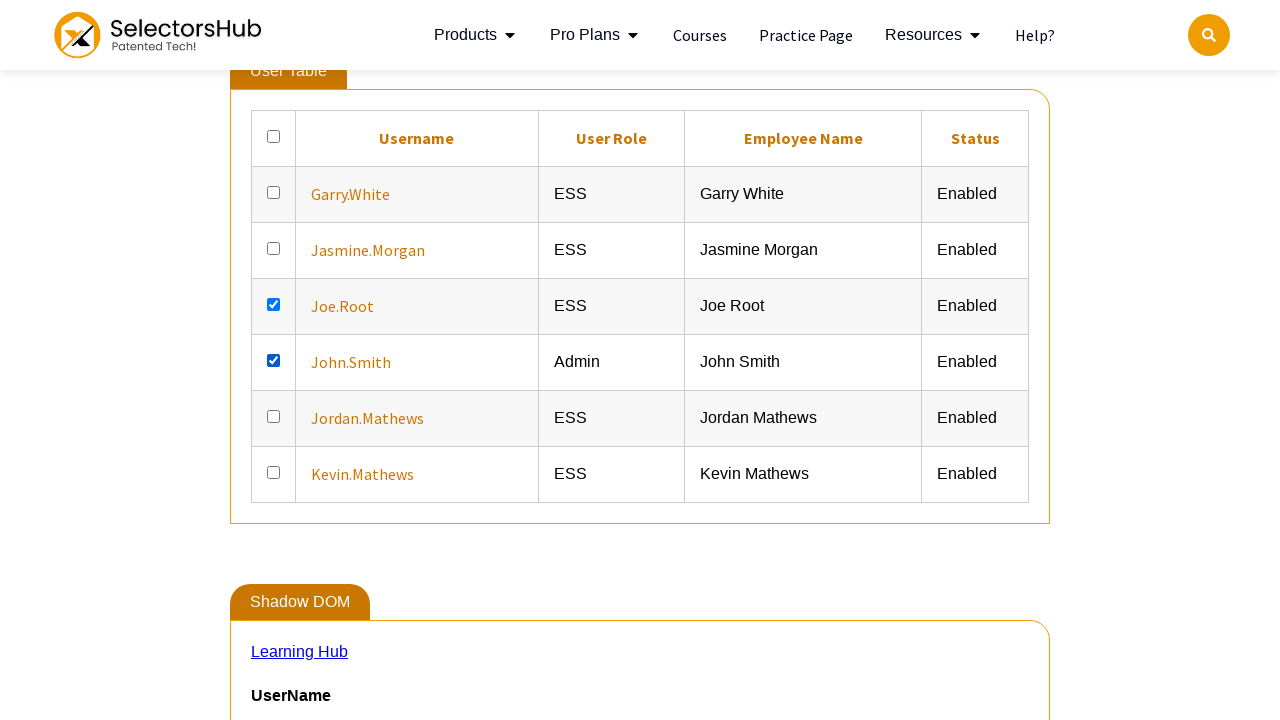